Tests the listing page to verify exactly 3 cats are displayed in the list

Starting URL: https://cs1632.appspot.com/

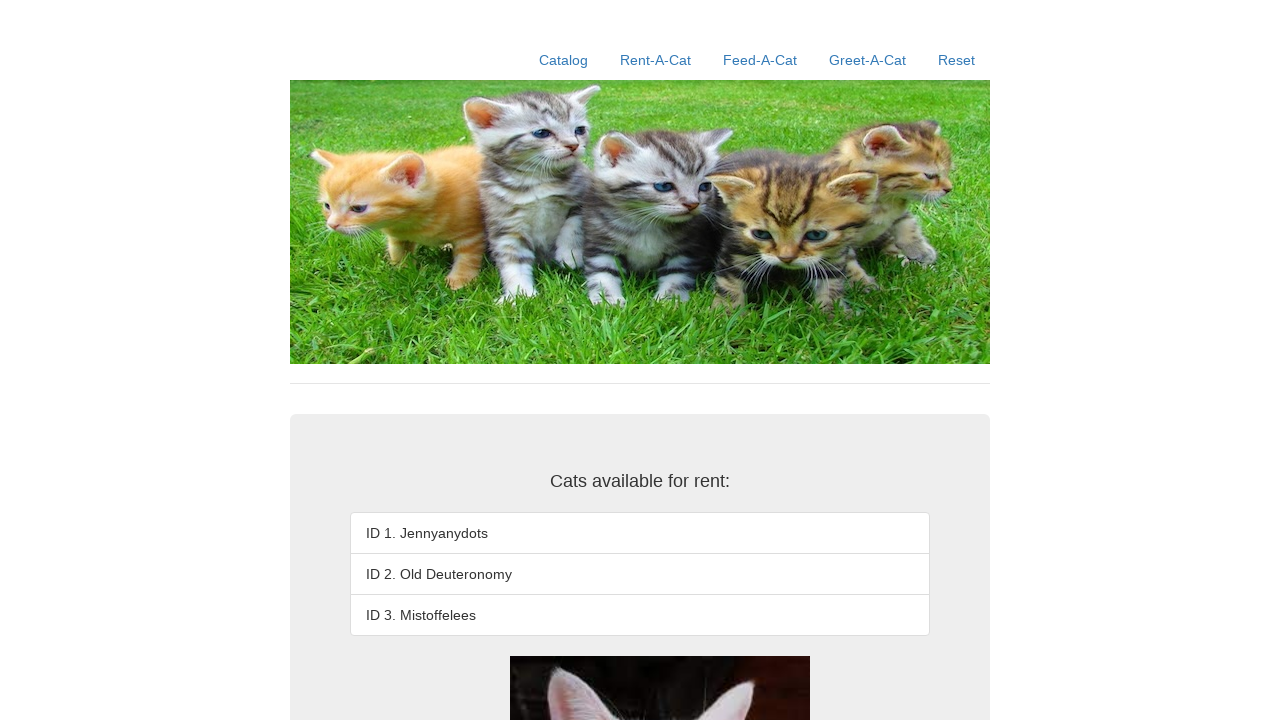

Clicked the home link at (564, 60) on xpath=//a[contains(@href, '/')]
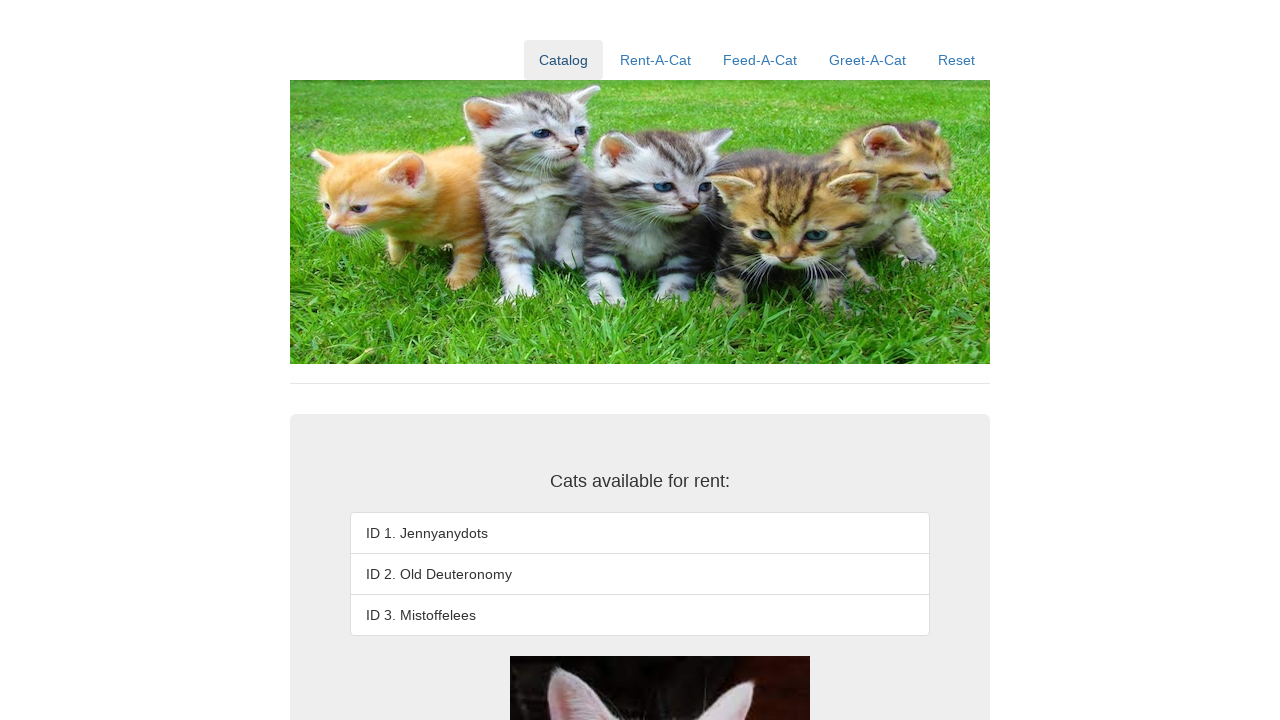

Waited for third cat listing to load - verified exactly 3 cats are displayed
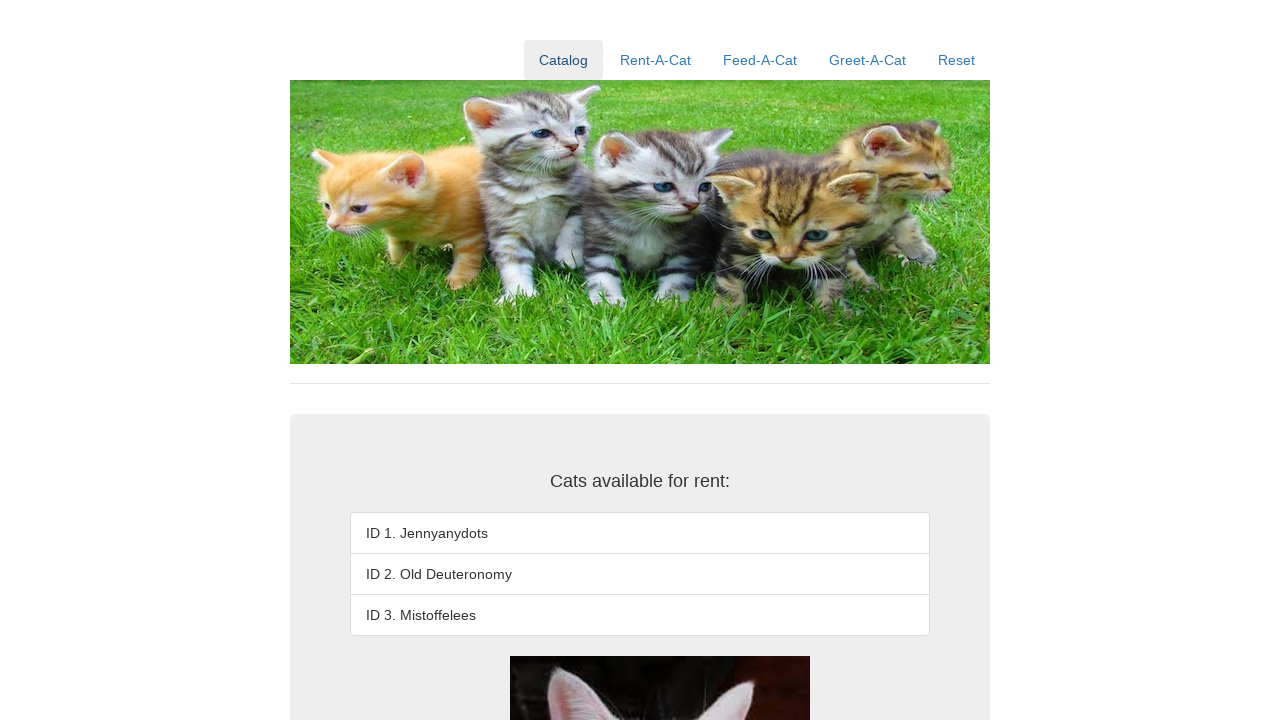

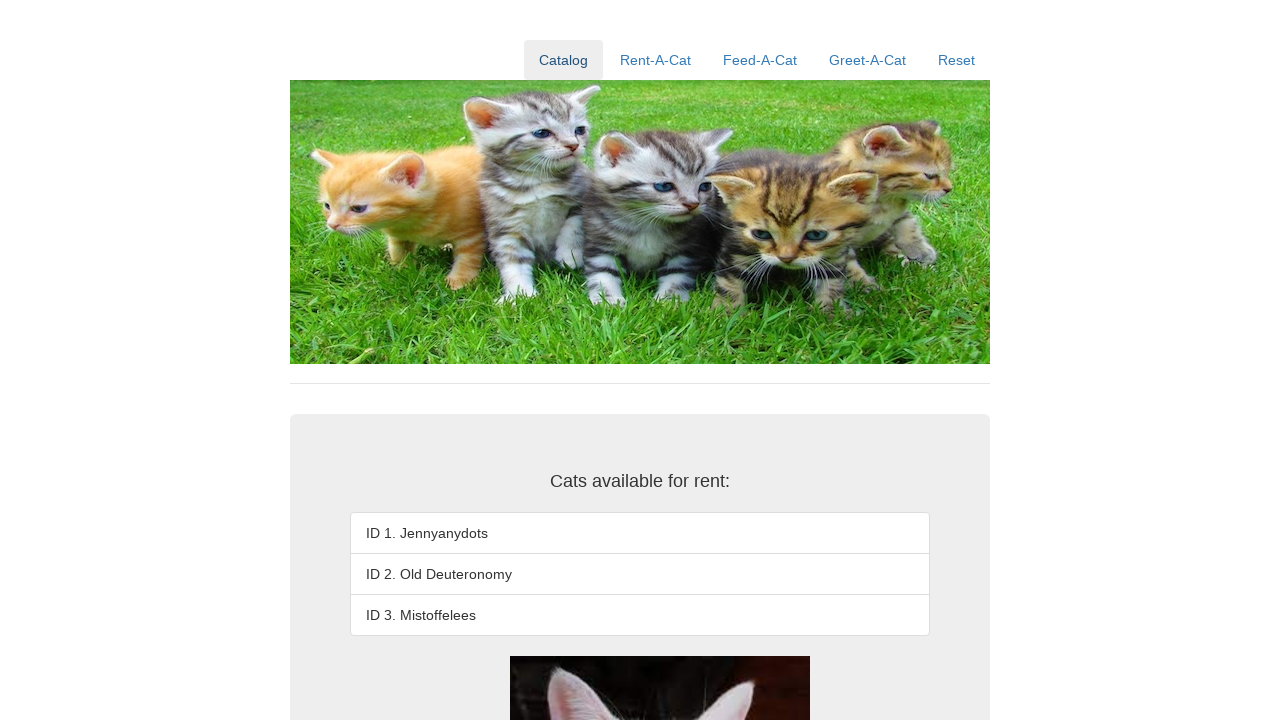